Tests that new todo items are appended to the bottom of the list by creating 3 items

Starting URL: https://demo.playwright.dev/todomvc

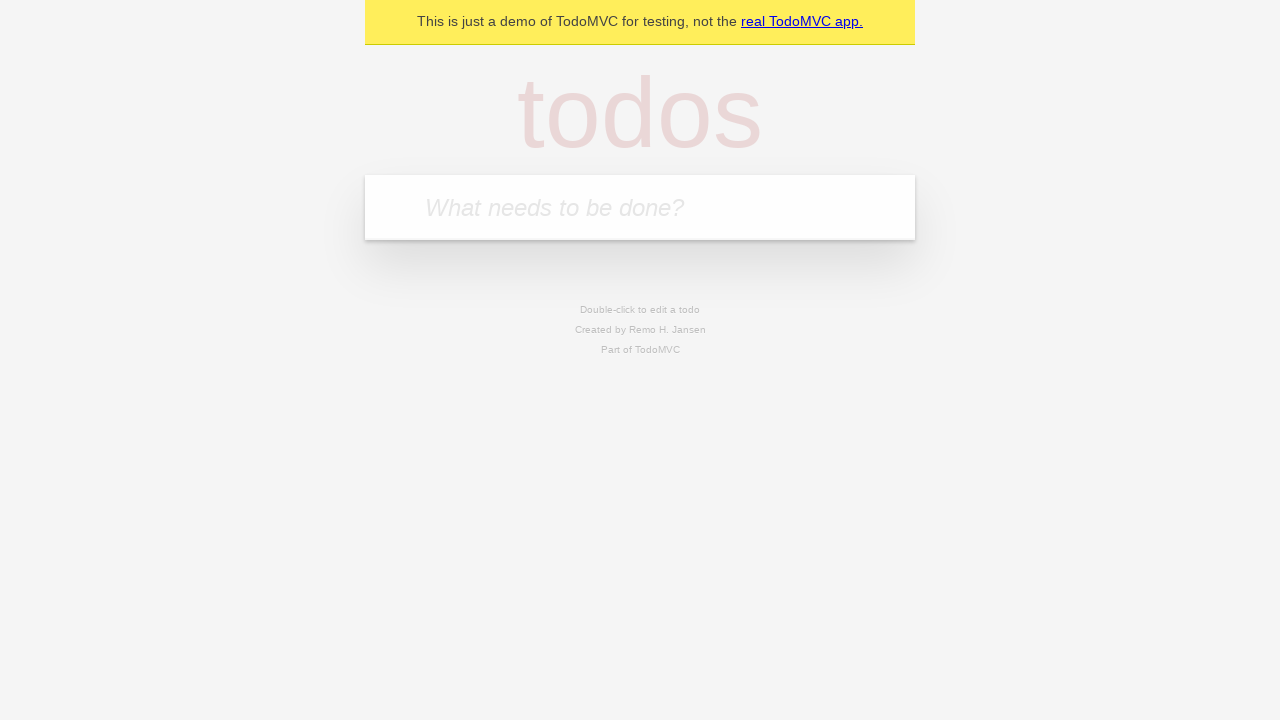

Located the 'What needs to be done?' input field
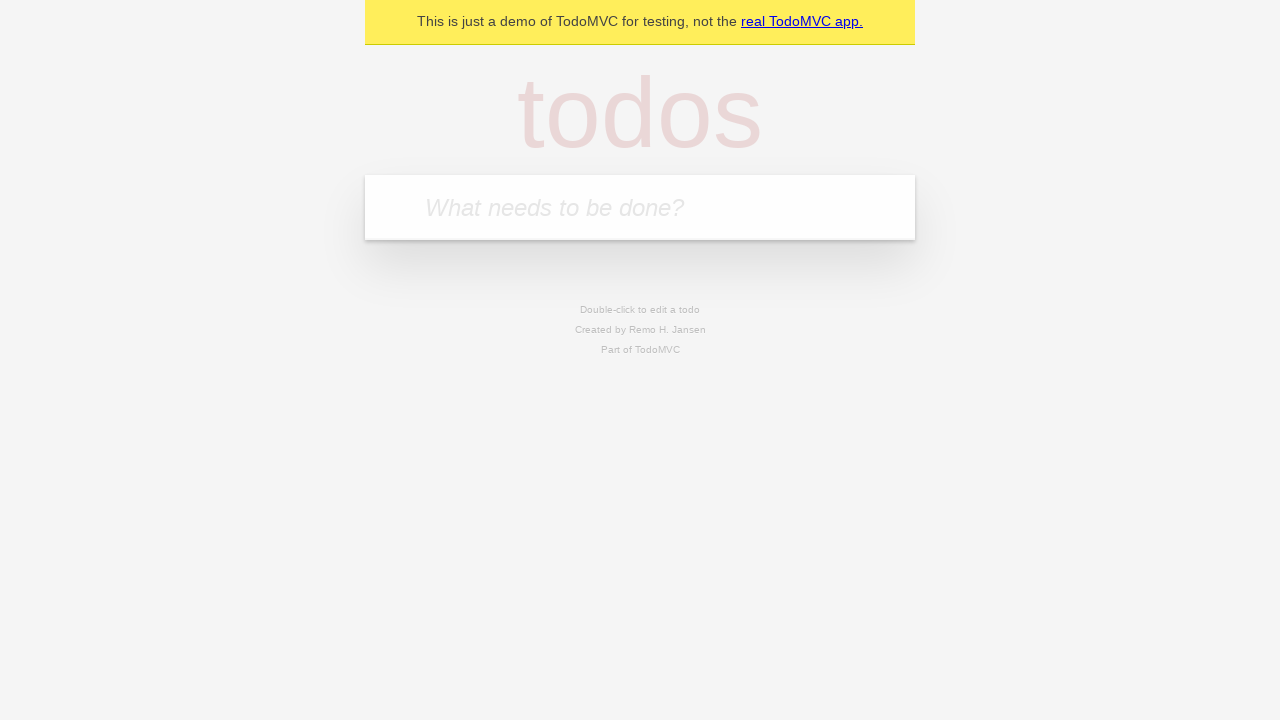

Filled todo input with 'buy some cheese' on internal:attr=[placeholder="What needs to be done?"i]
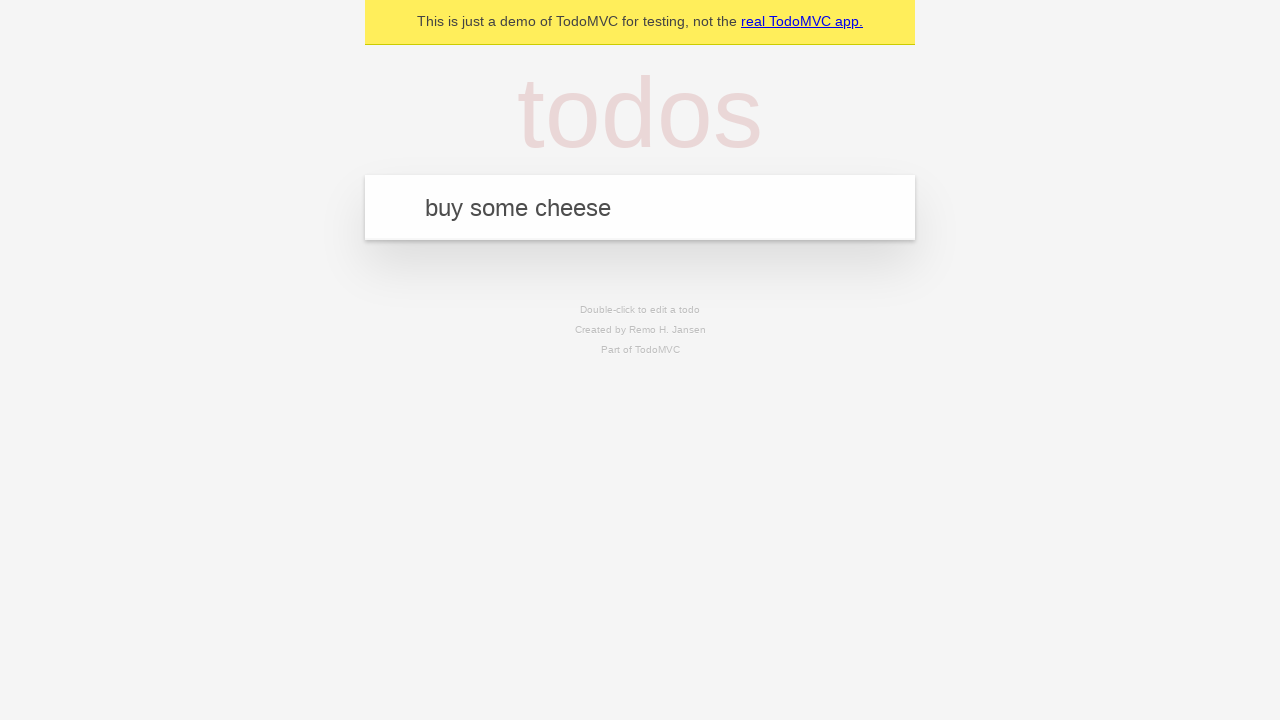

Pressed Enter to add todo item 'buy some cheese' on internal:attr=[placeholder="What needs to be done?"i]
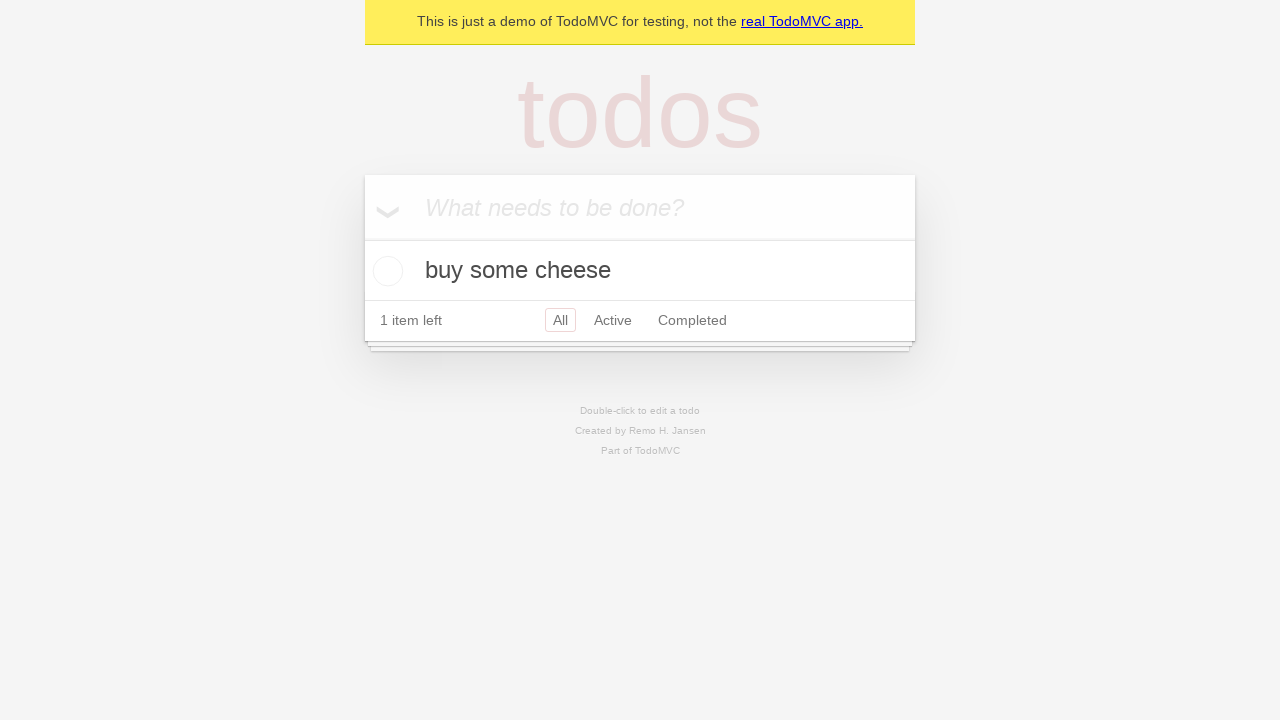

Filled todo input with 'feed the cat' on internal:attr=[placeholder="What needs to be done?"i]
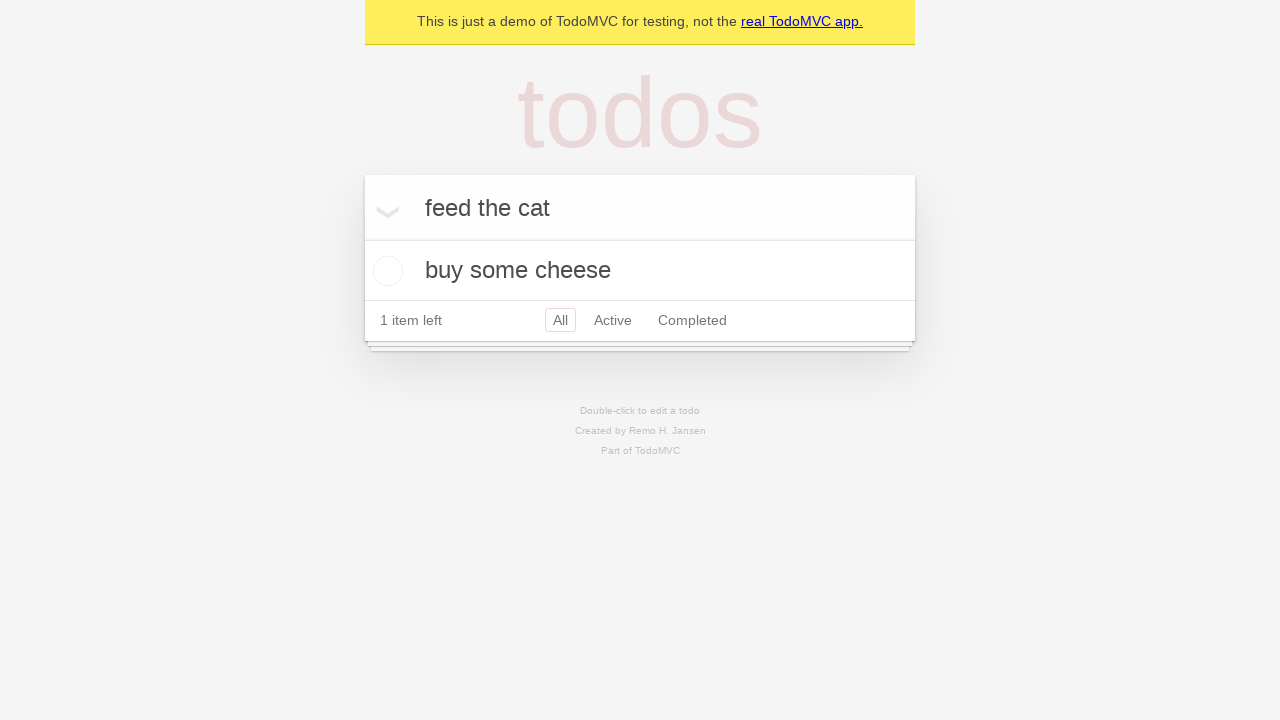

Pressed Enter to add todo item 'feed the cat' on internal:attr=[placeholder="What needs to be done?"i]
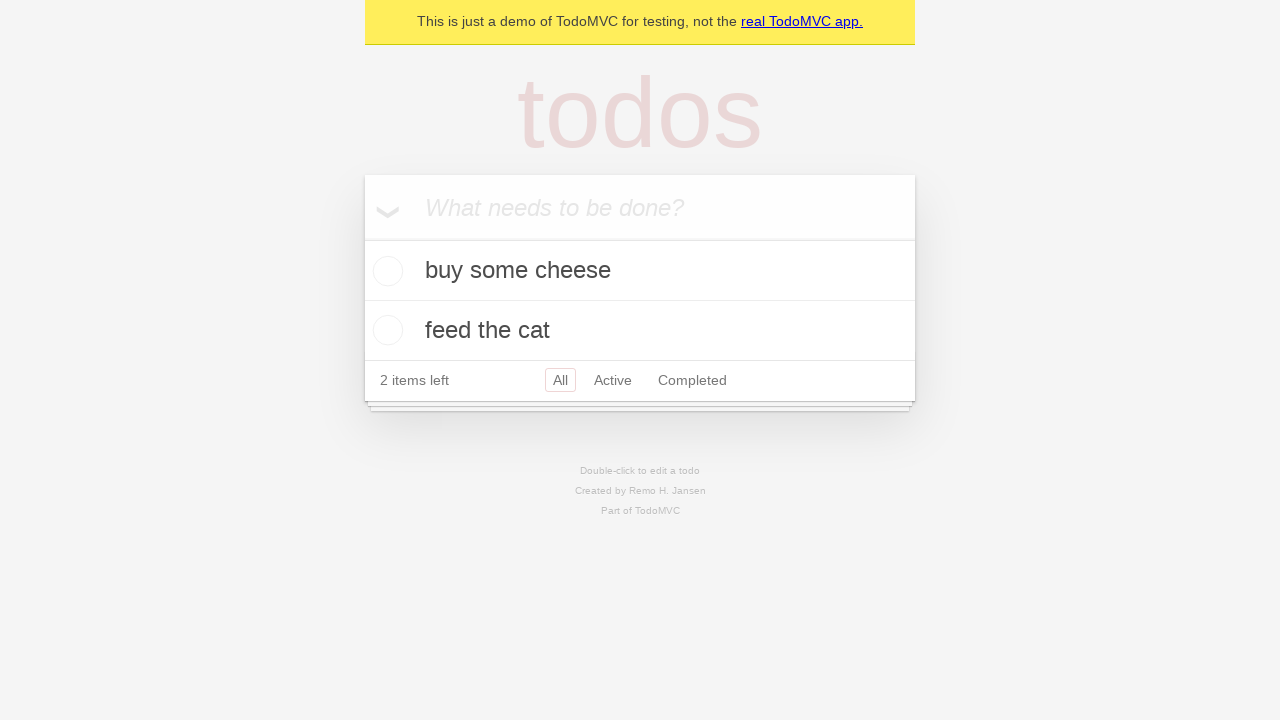

Filled todo input with 'book a doctors appointment' on internal:attr=[placeholder="What needs to be done?"i]
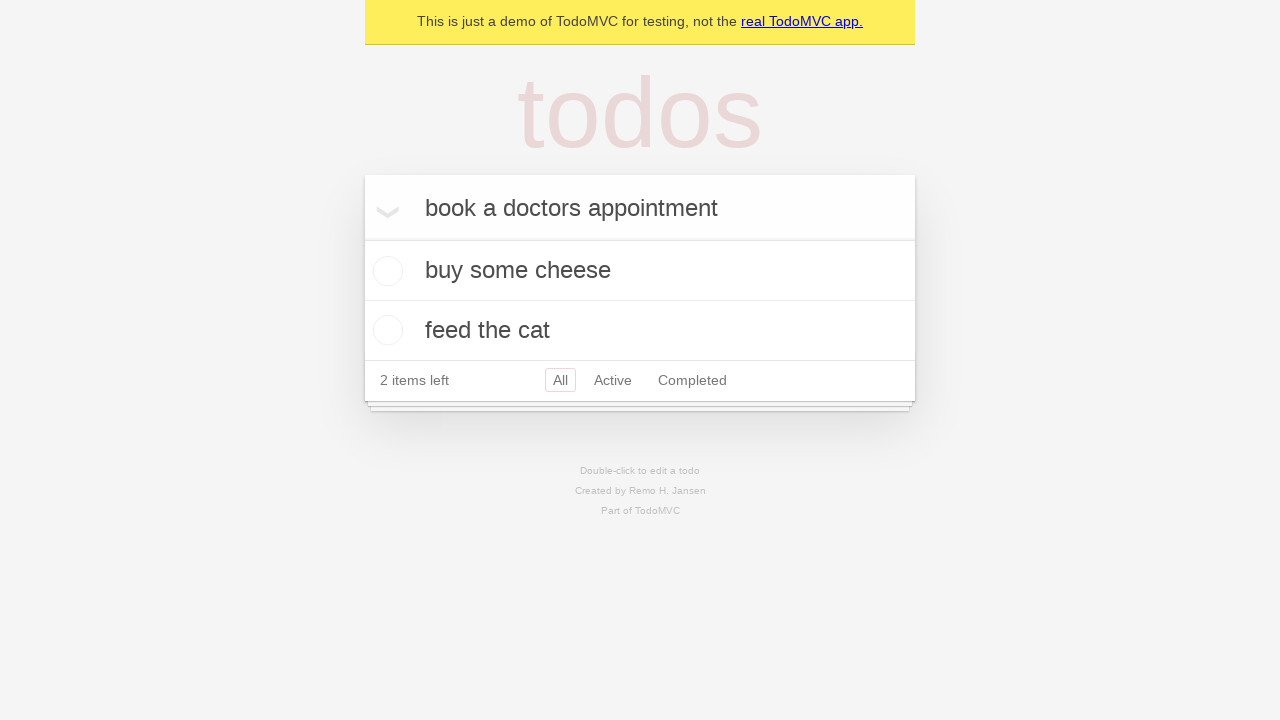

Pressed Enter to add todo item 'book a doctors appointment' on internal:attr=[placeholder="What needs to be done?"i]
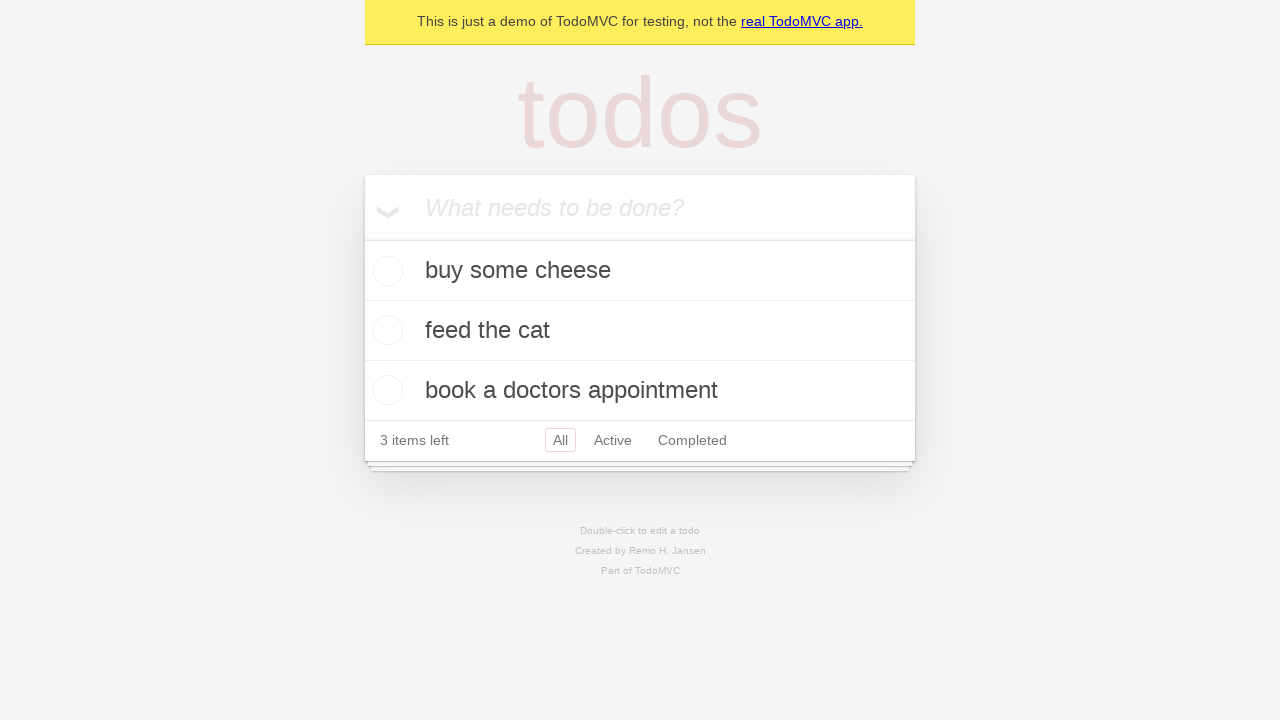

Waited for todo counter to appear - all 3 items added
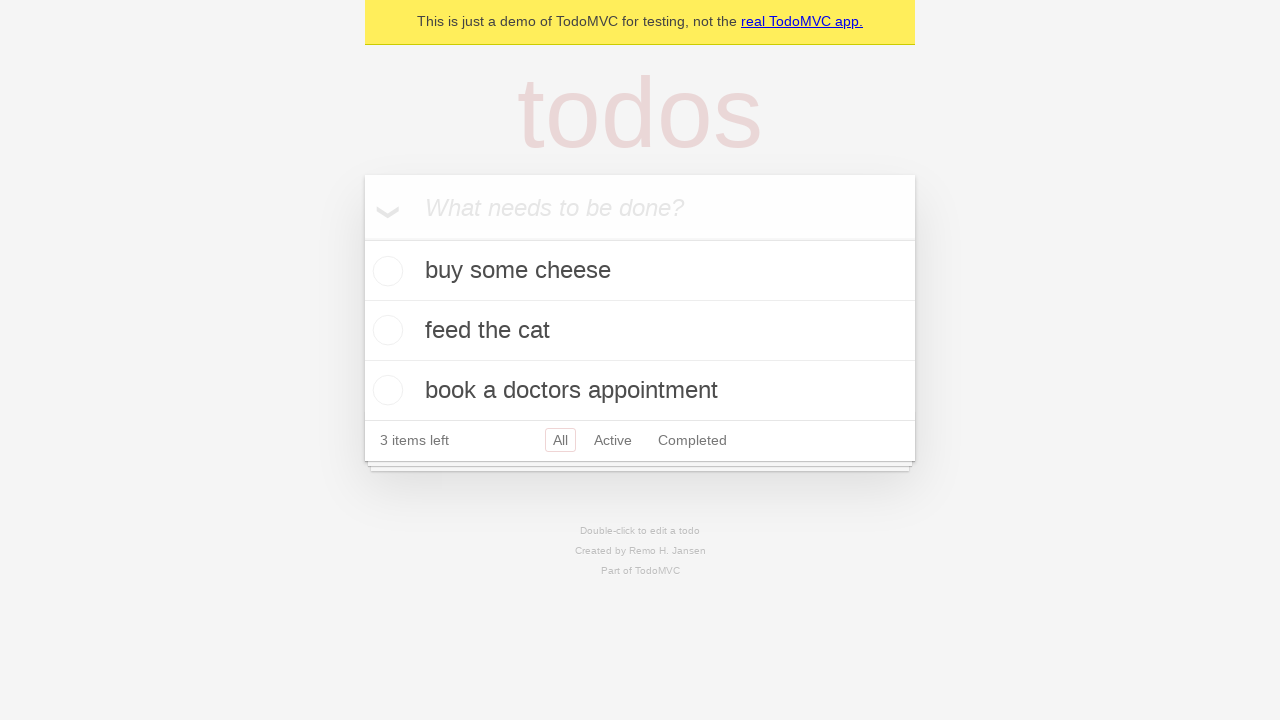

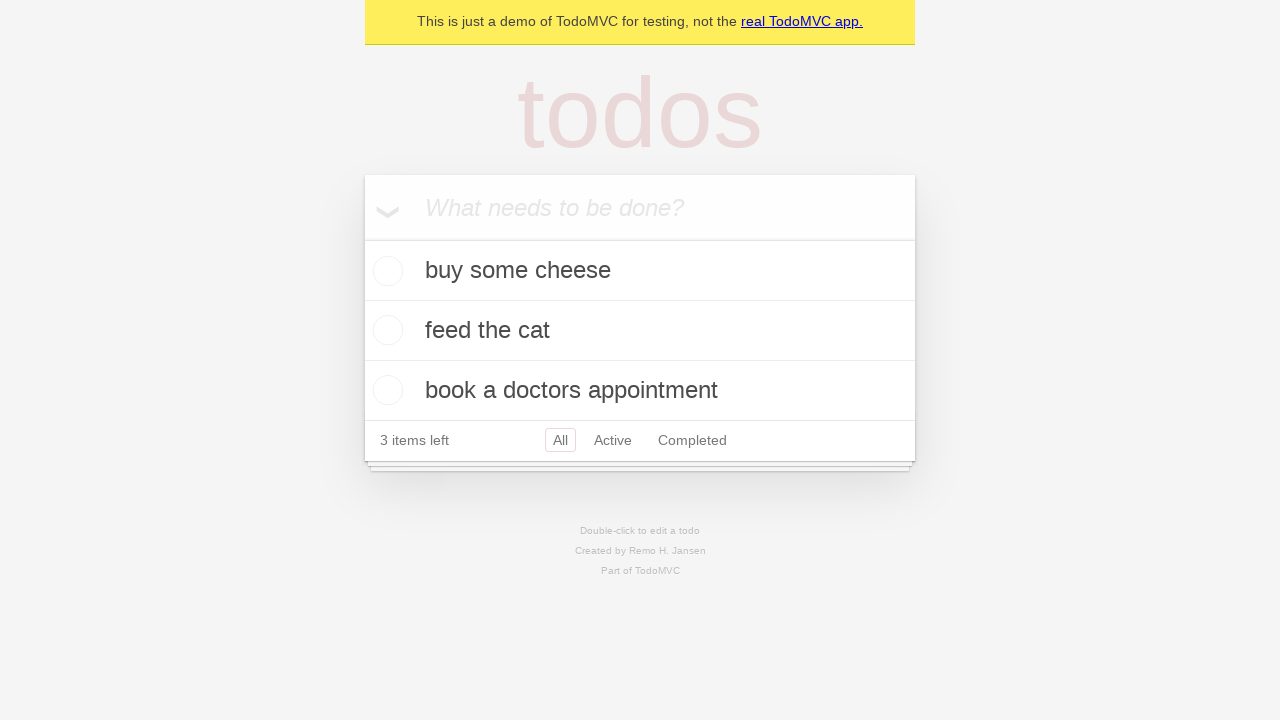